Tests that the input field accepts mixed characters including English, Korean, numbers, special characters, and spaces

Starting URL: https://demo.playwright.dev/todomvc

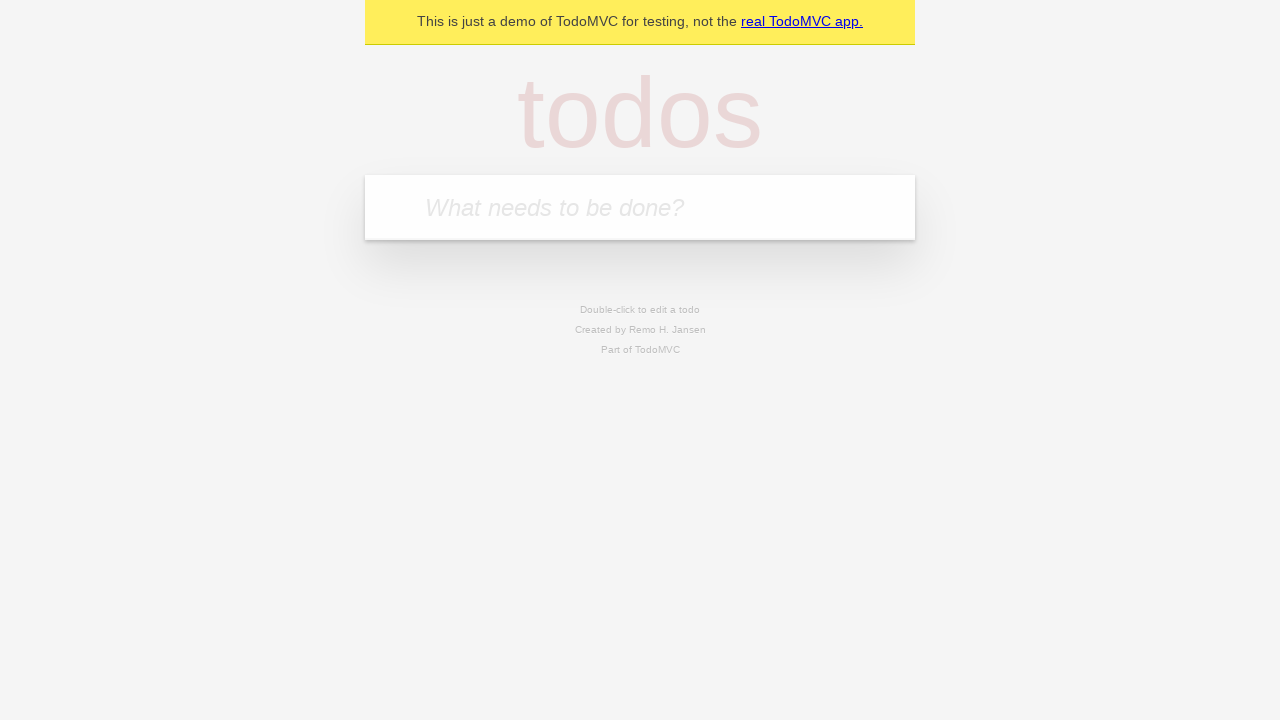

Filled input field with mixed characters (English, Korean, numbers, special characters, and spaces): 'Rhie1234 민!@#' on internal:attr=[placeholder="What needs to be done?"i]
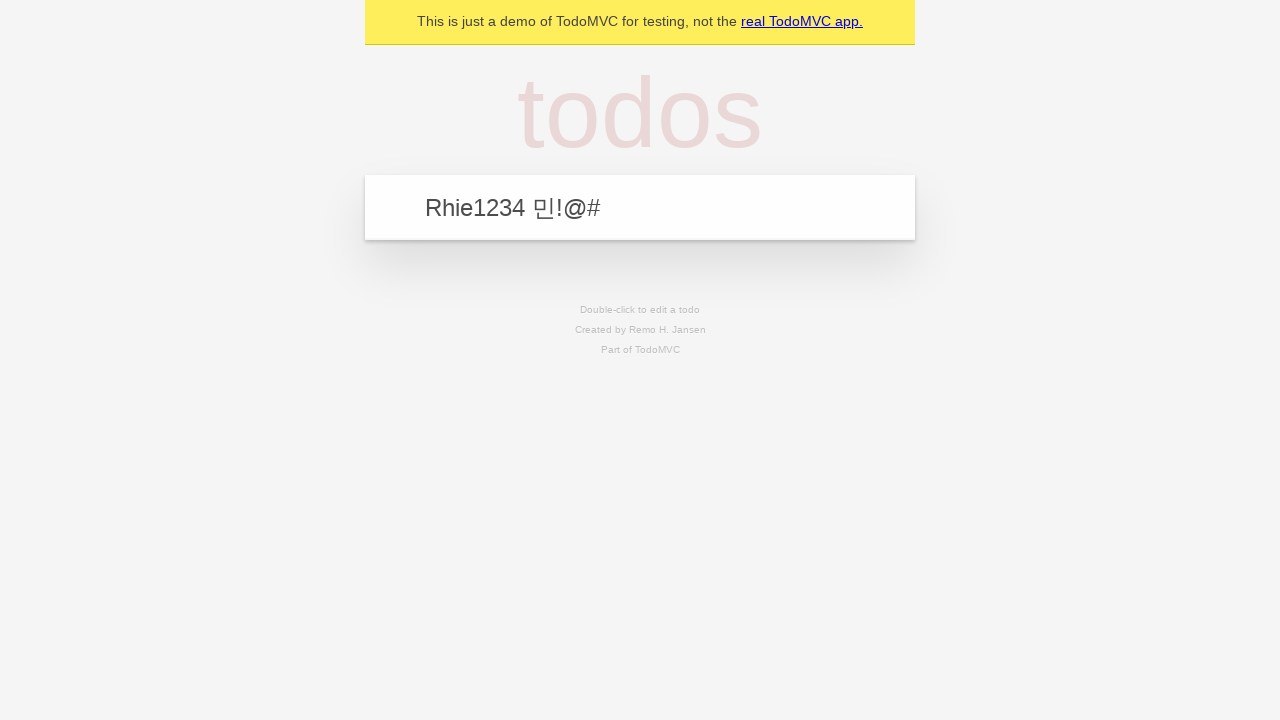

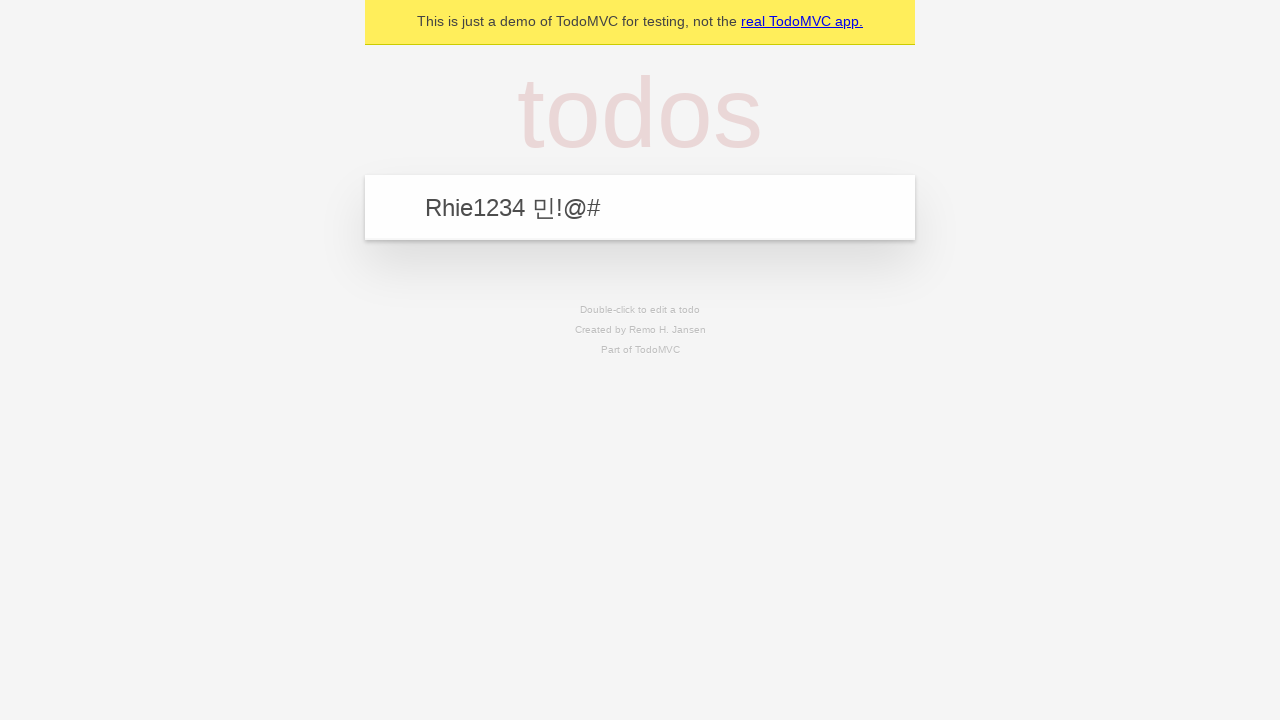